Tests the login form functionality by filling in email and password fields and clicking the login button

Starting URL: https://naveenautomationlabs.com/opencart/index.php?route=account/login

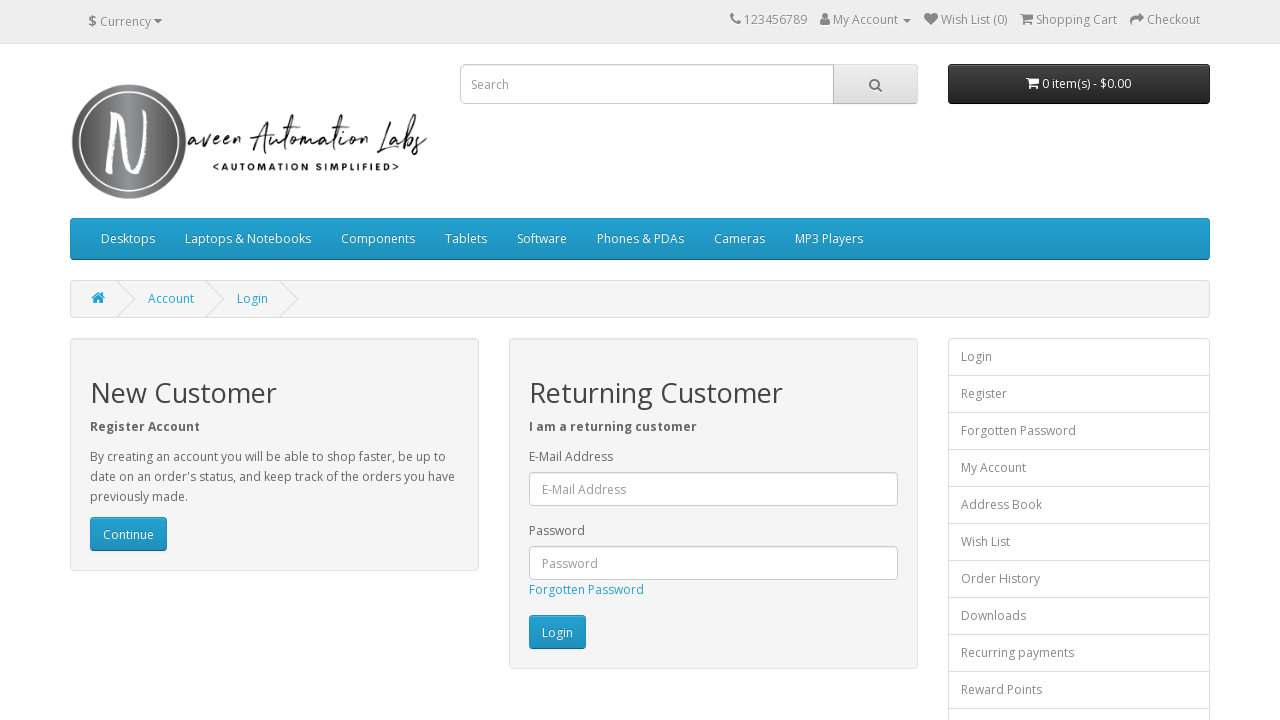

Filled email field with 'Naveen@gmail.com' on //input[@id='input-email']
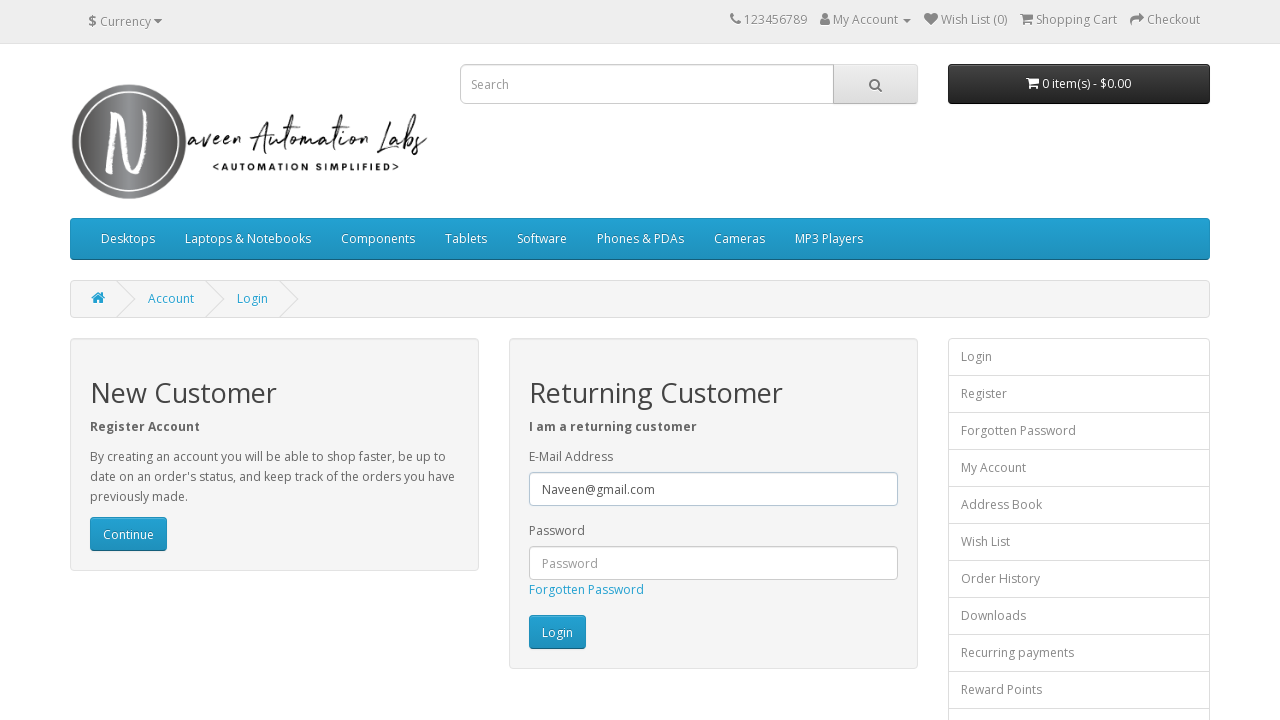

Filled password field with 'Naveen@123' on #input-password
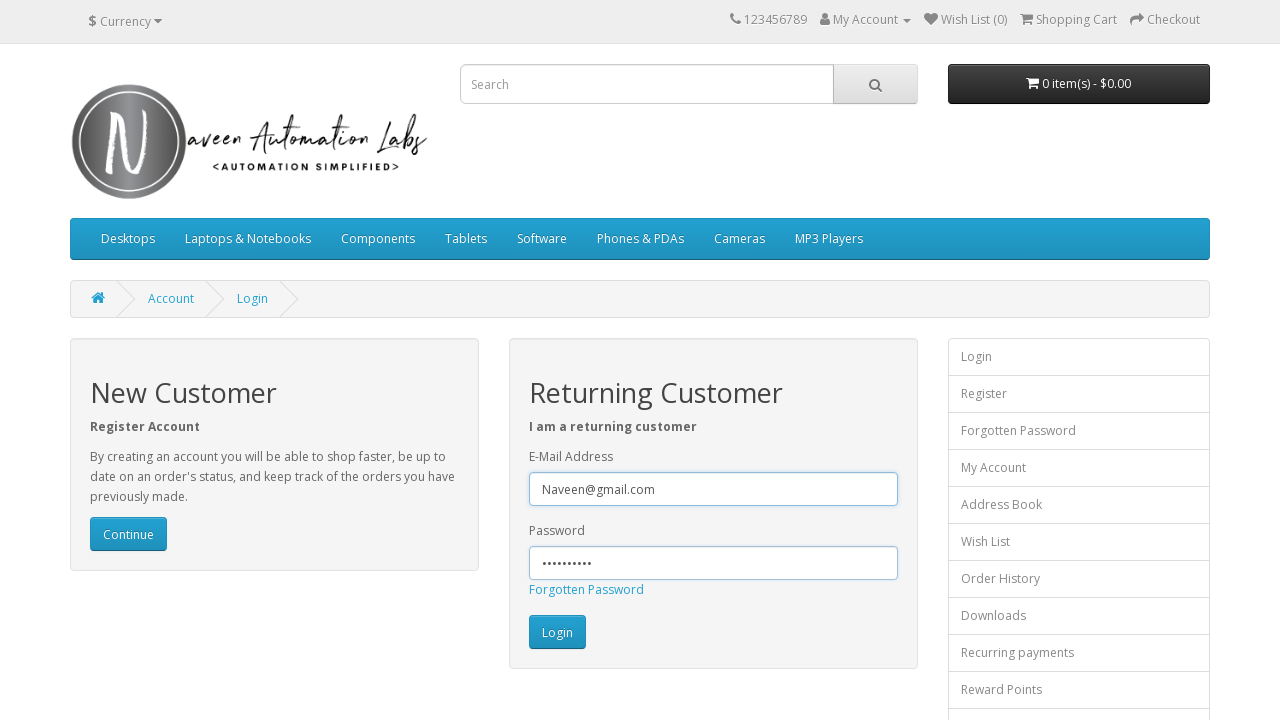

Clicked login button to submit form at (557, 632) on xpath=//input[@value='Login']
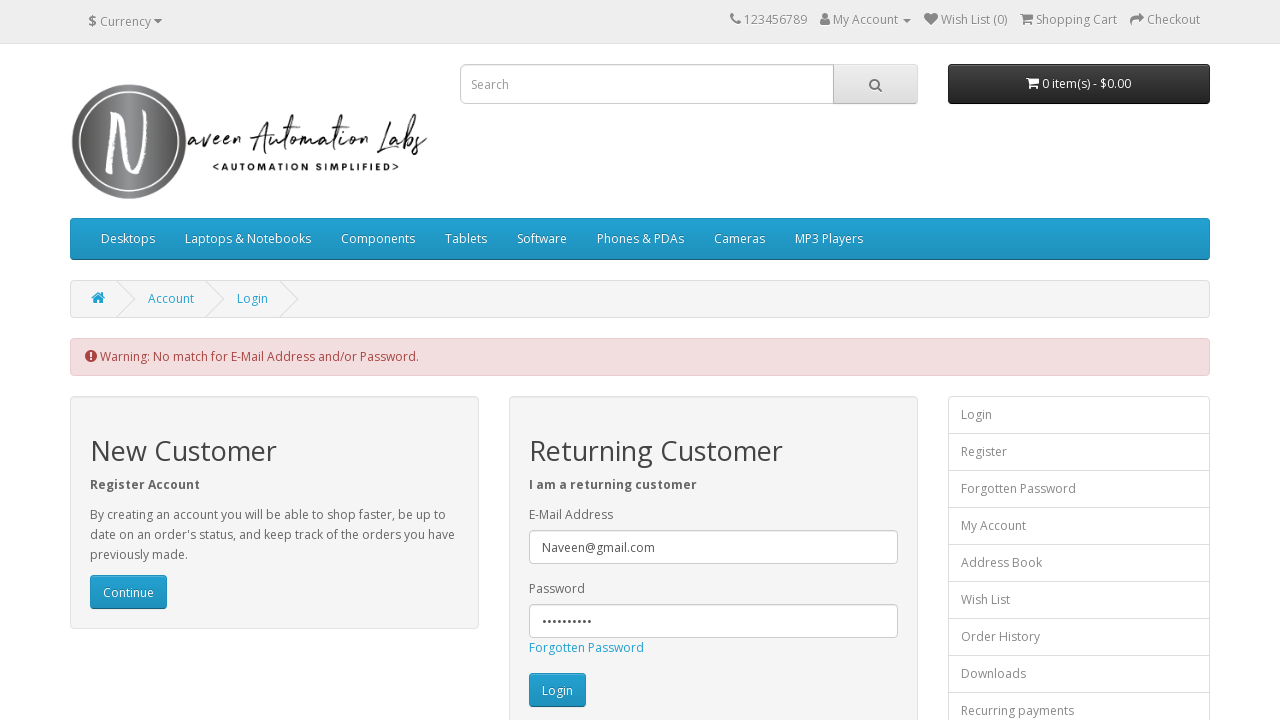

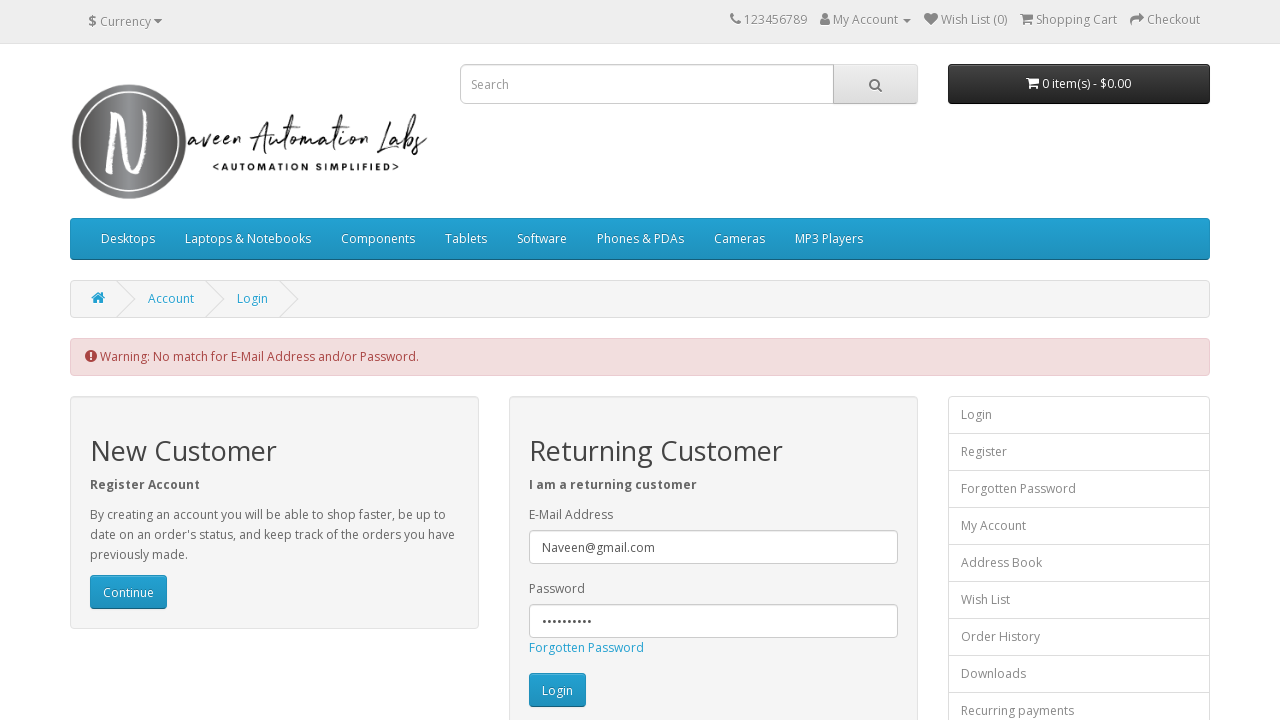